Opens the OrangeHRM demo page and verifies the page loads by checking that the page has a title.

Starting URL: https://opensource-demo.orangehrmlive.com/

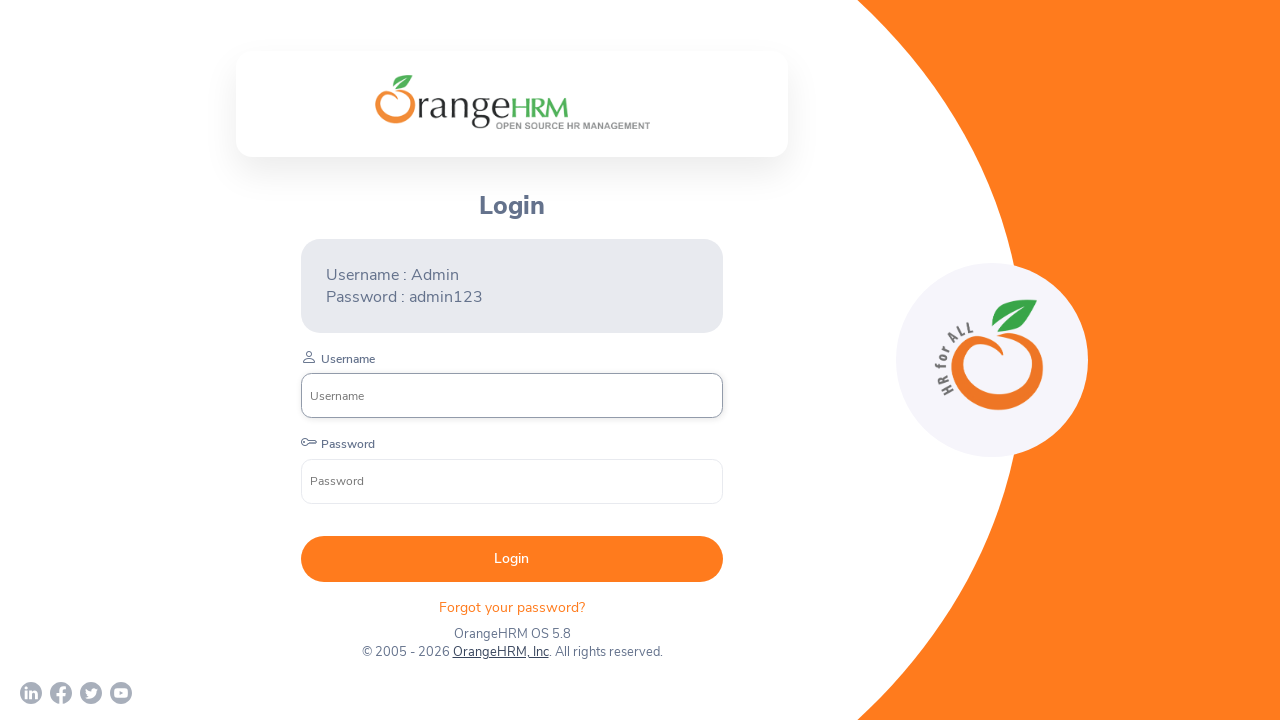

Waited for page to reach domcontentloaded state
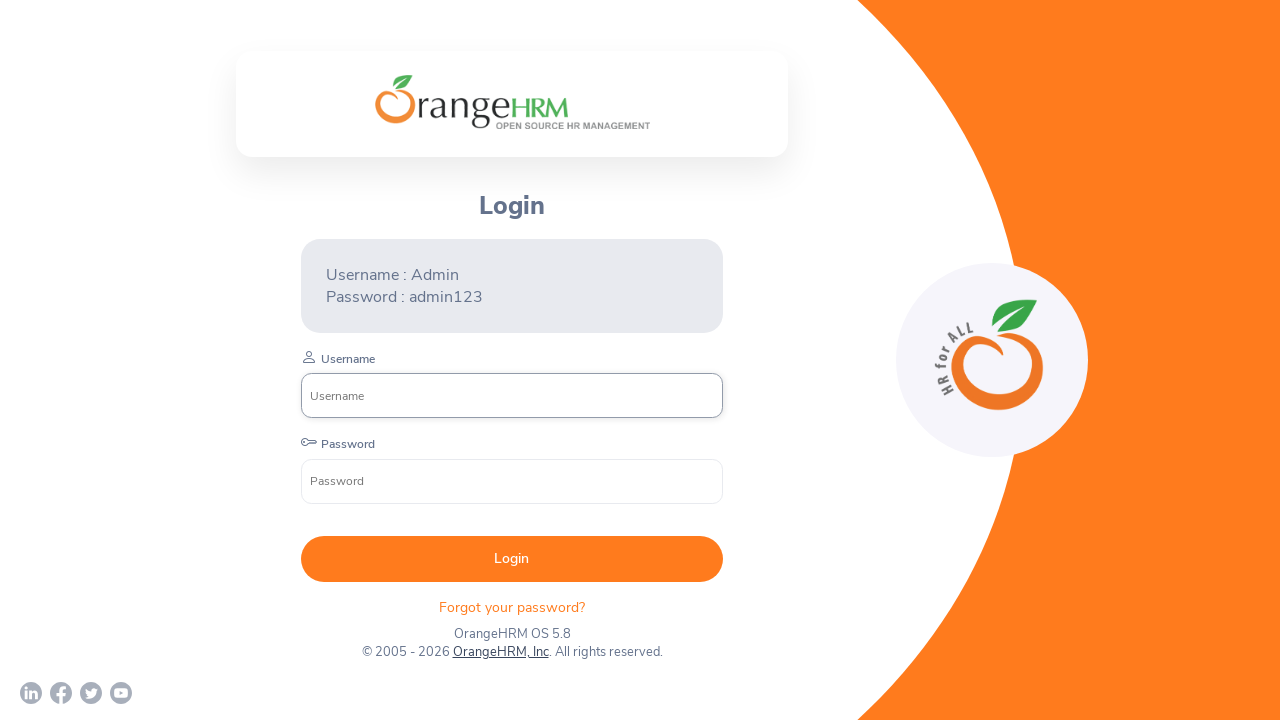

Retrieved page title: OrangeHRM
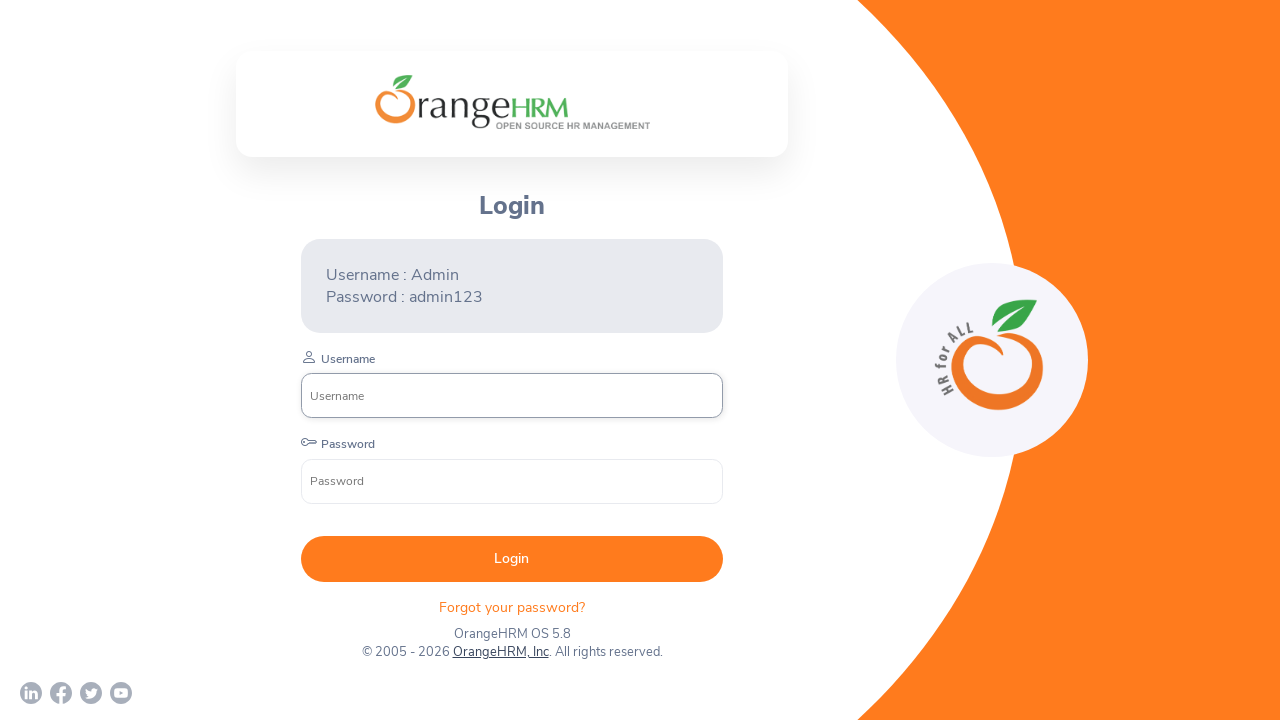

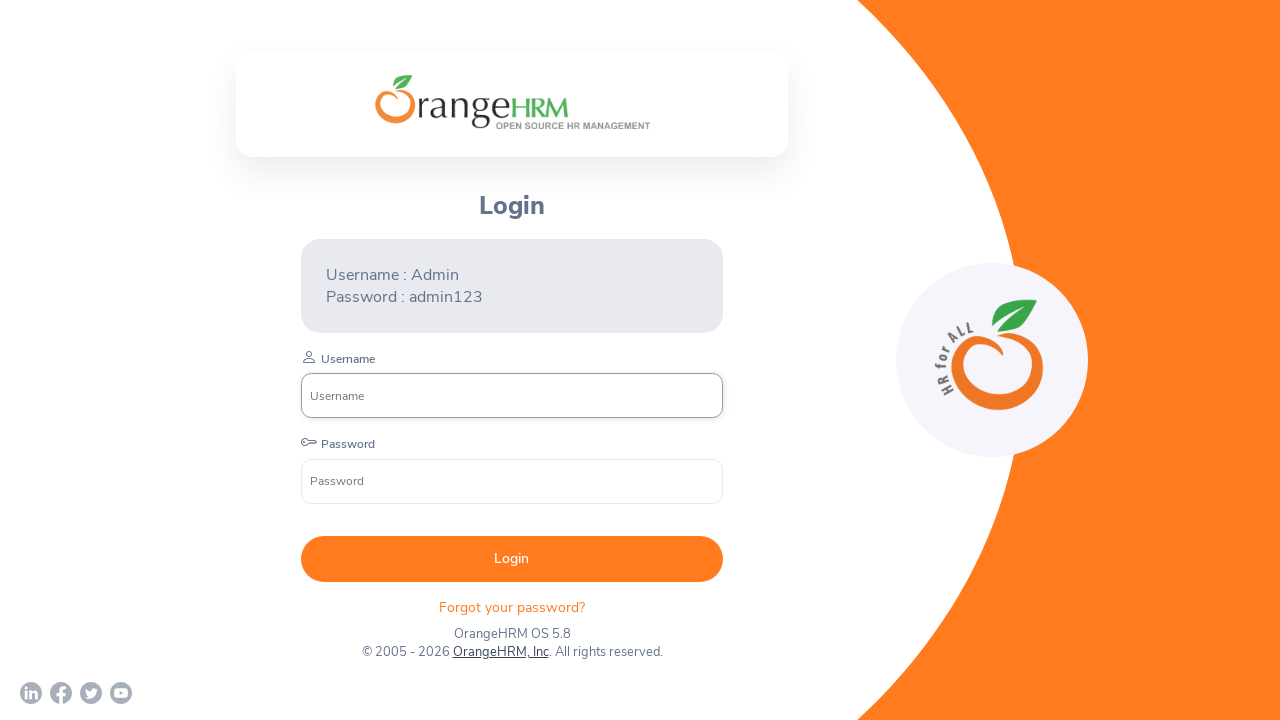